Tests a calculator application by entering two numbers and an operation, then verifying the result

Starting URL: http://juliemr.github.io/protractor-demo/

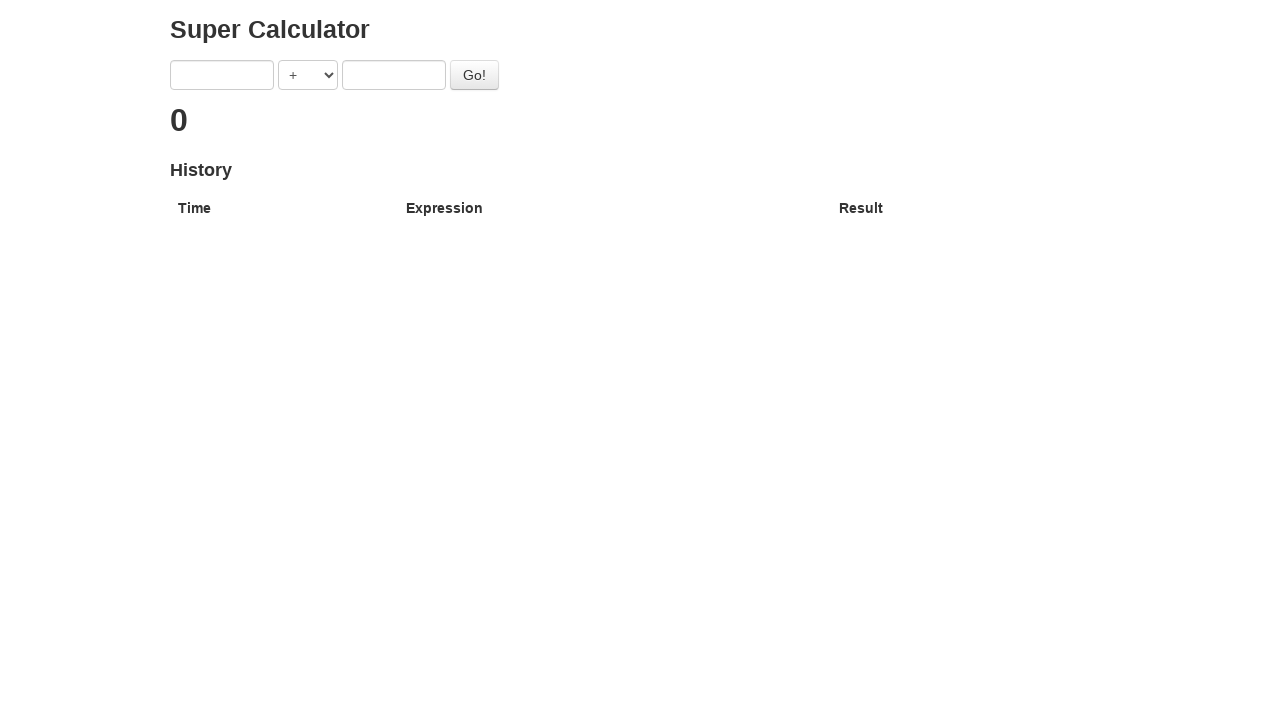

Entered first number: 10 on input[ng-model='first']
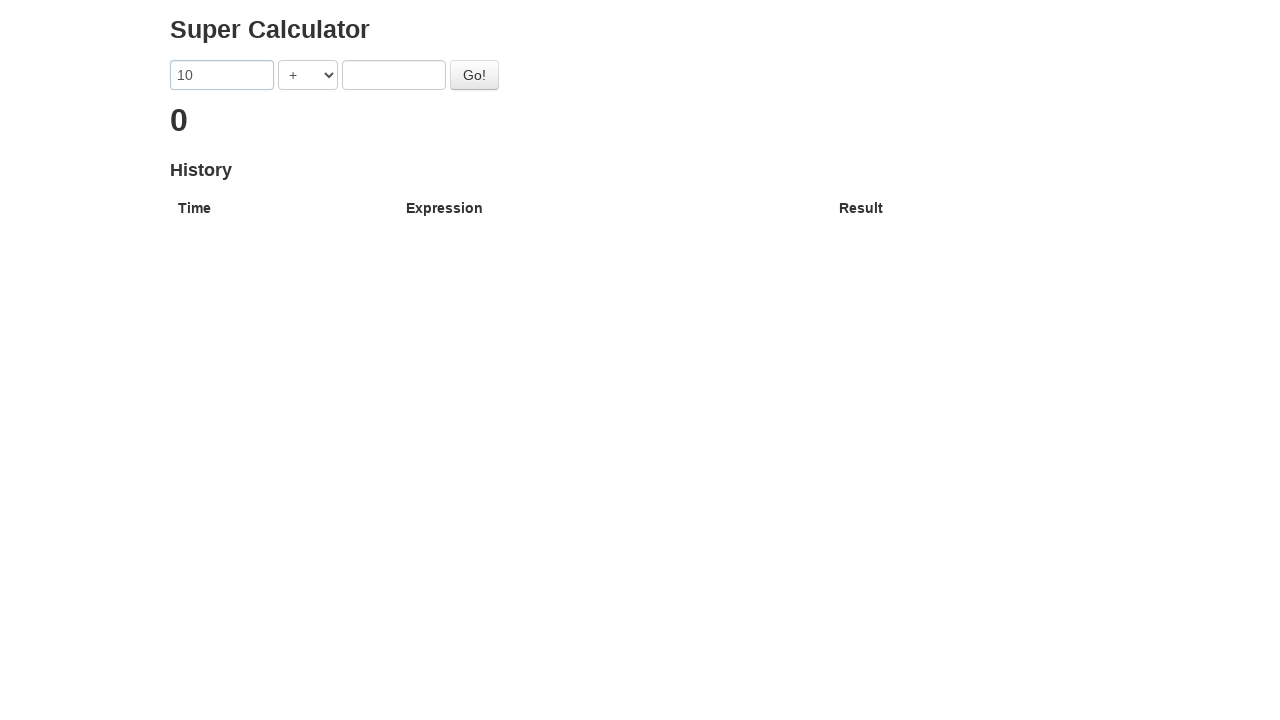

Entered second number: 2 on input[ng-model='second']
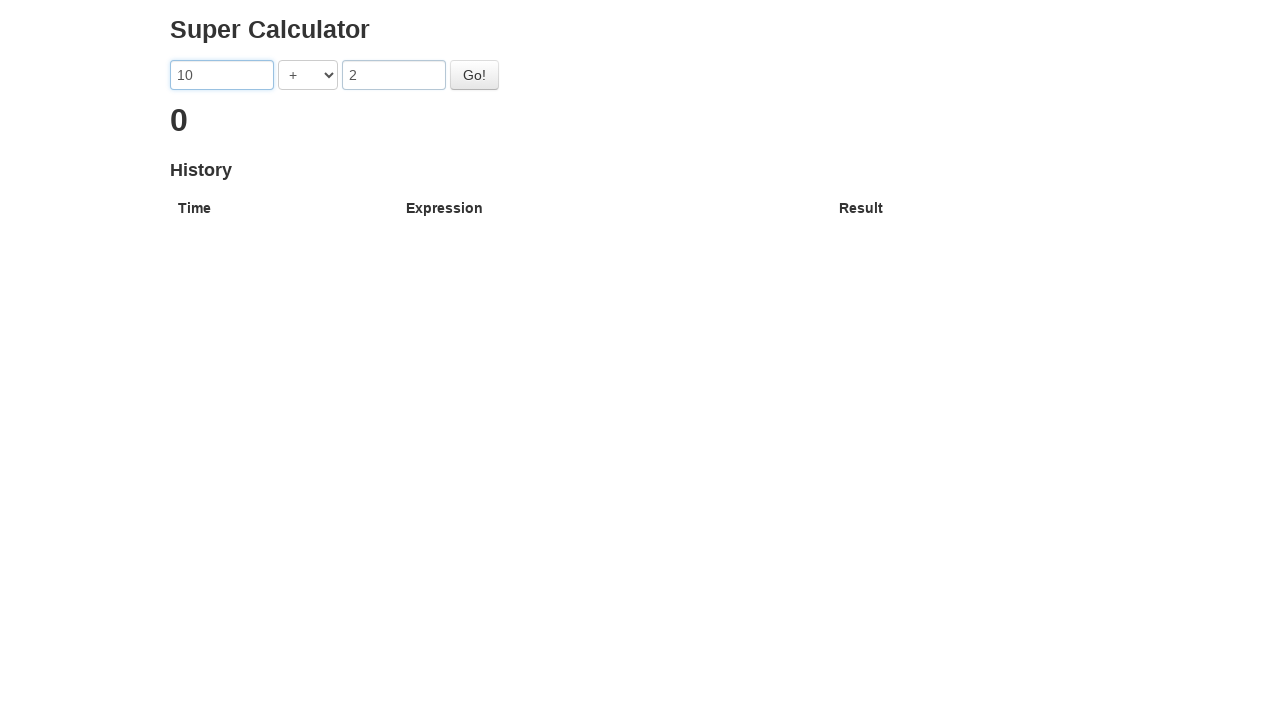

Selected division operator on select[ng-model='operator']
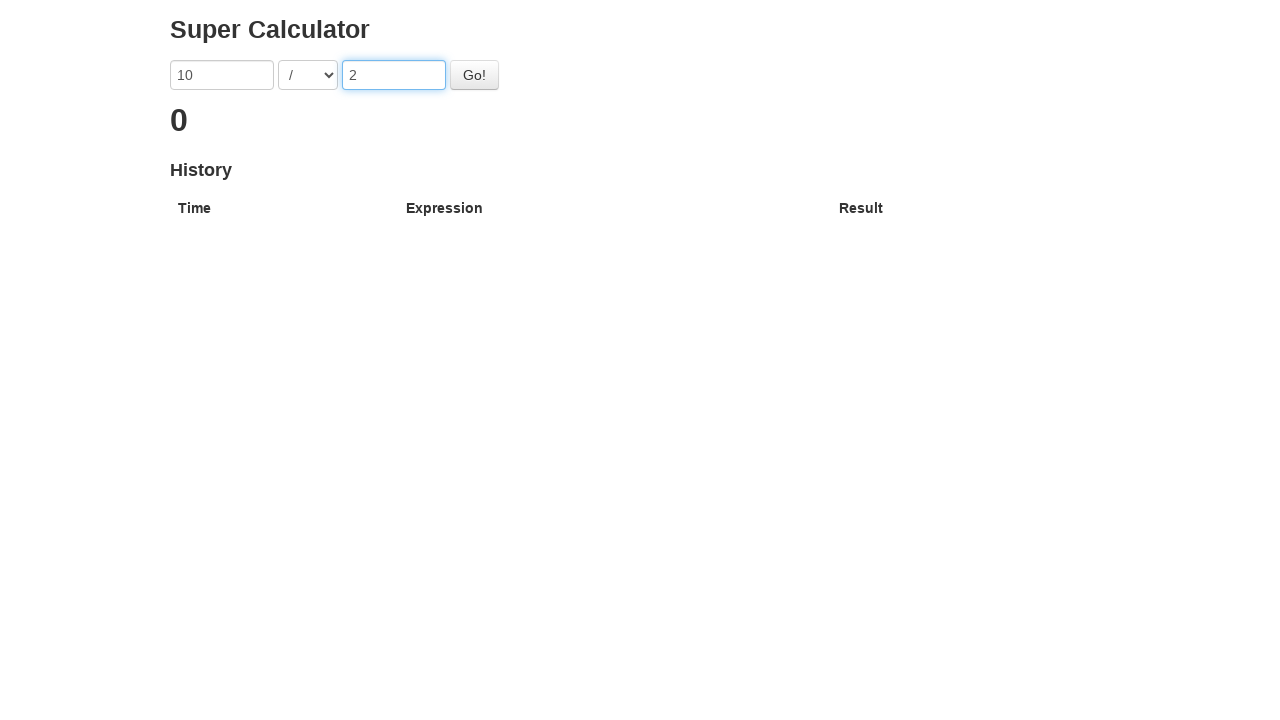

Clicked calculate button at (474, 75) on #gobutton
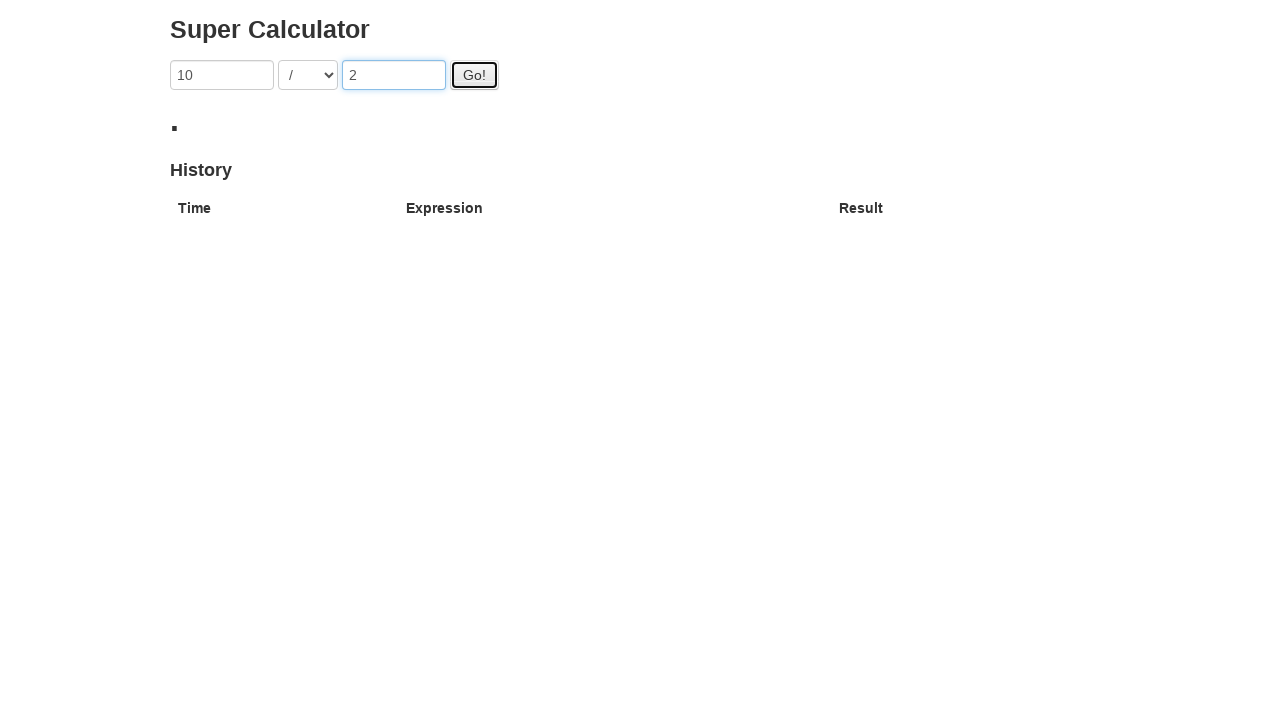

Verified result is 5
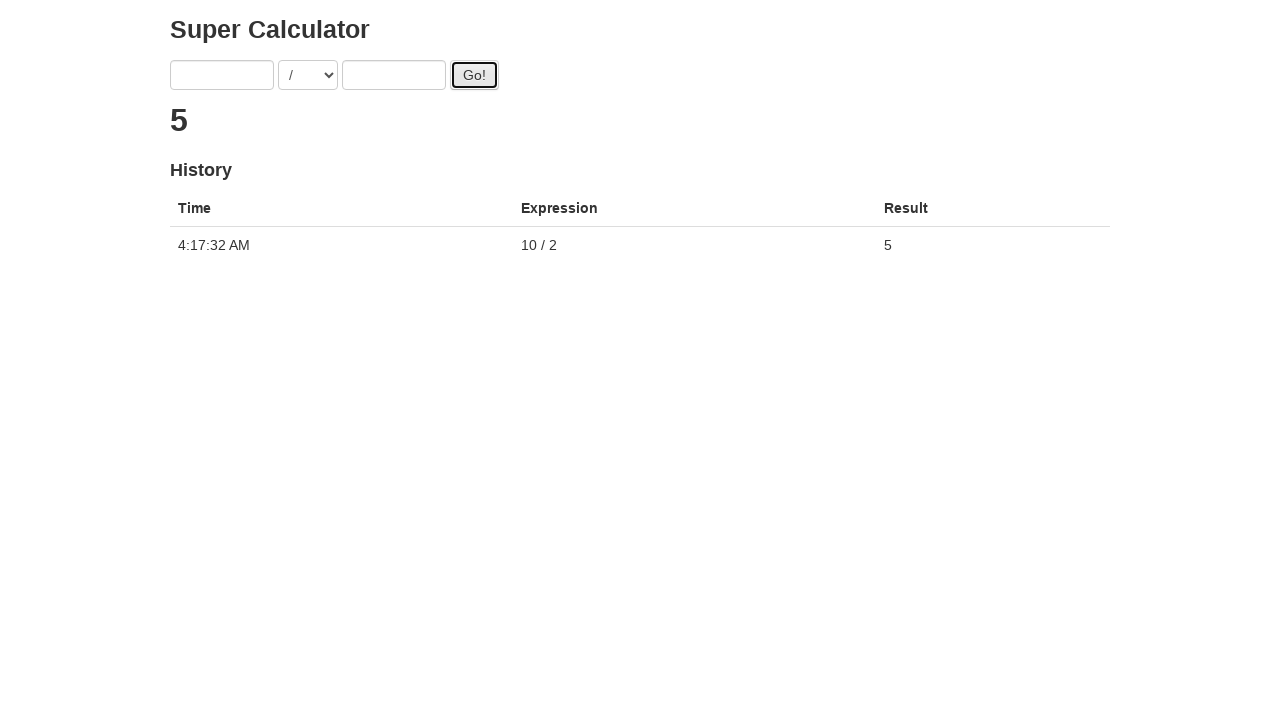

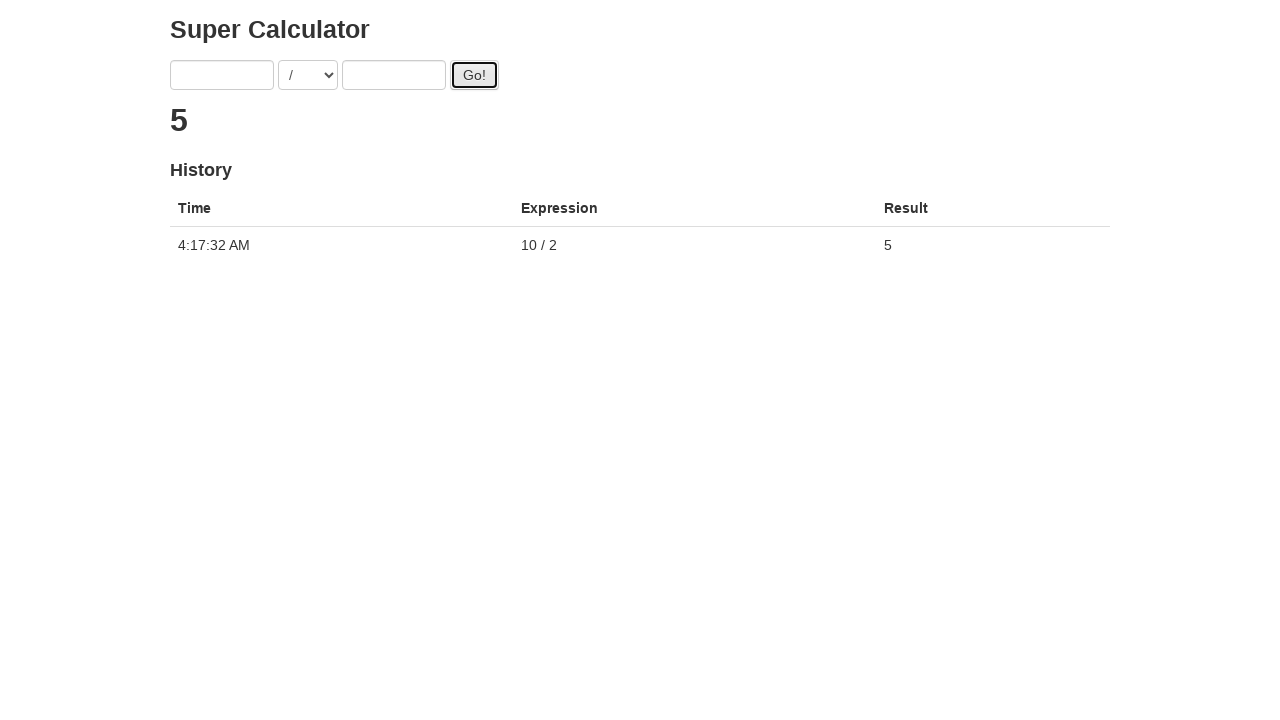